Tests search functionality on Hacker News clone by searching for "playwright" and verifying results are displayed

Starting URL: https://hackernews-seven.vercel.app

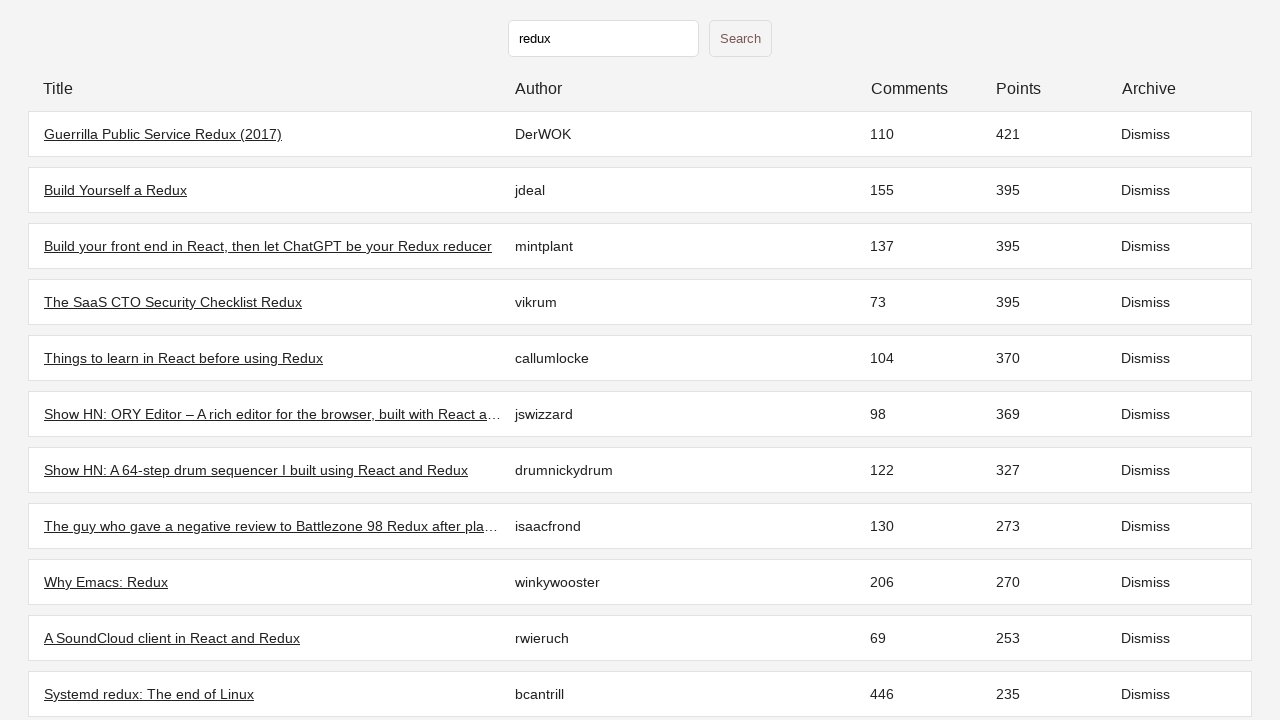

Initial stories loaded and .table-row selector is visible
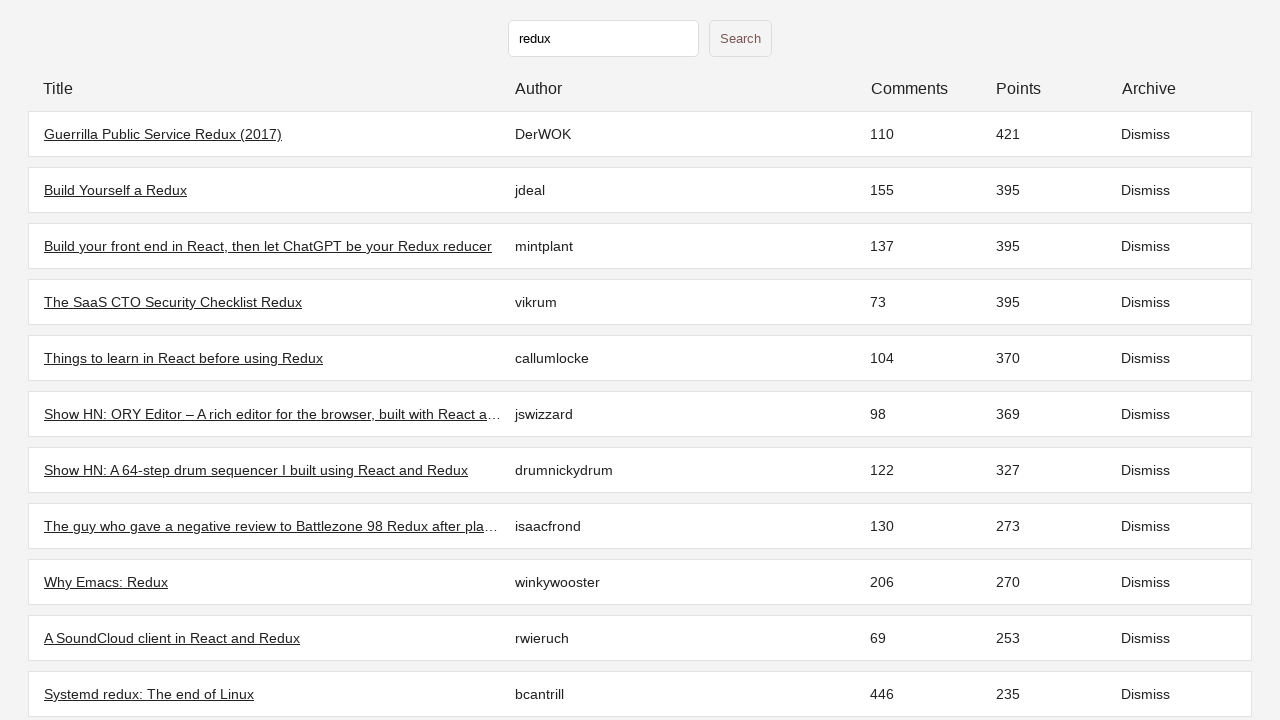

Filled search input with 'playwright' on input[type='text']
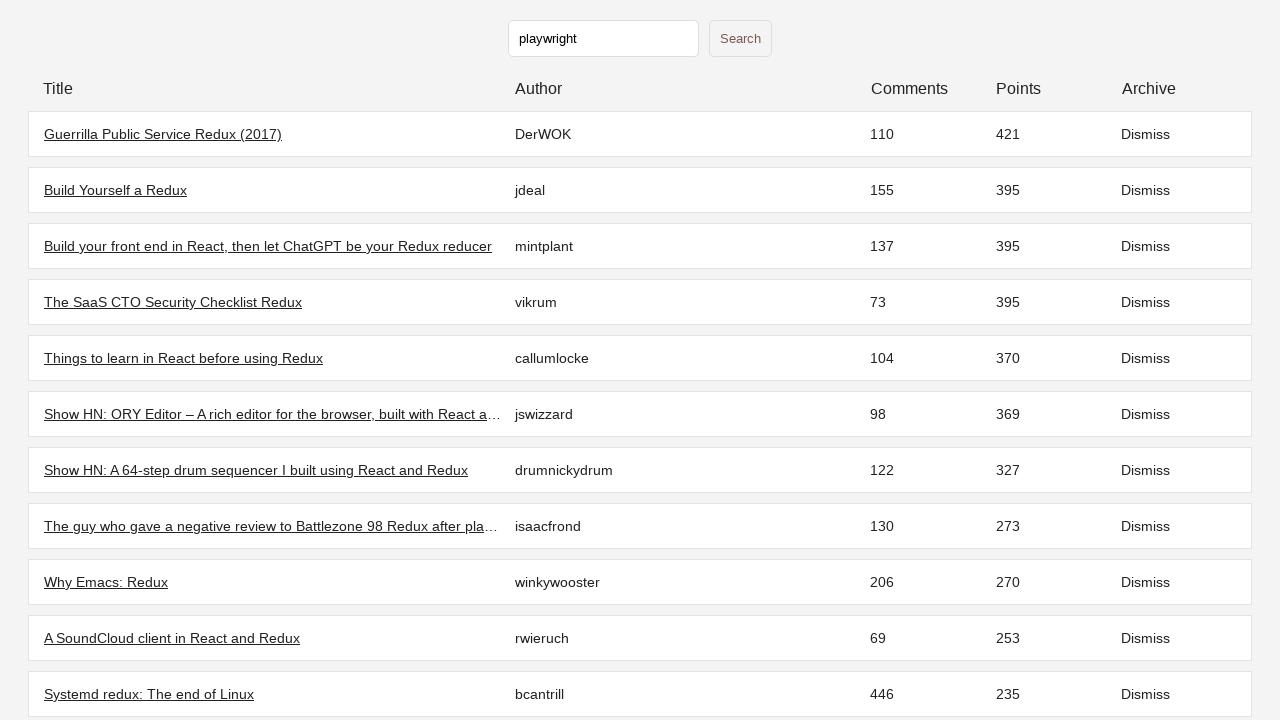

Pressed Enter to submit search query
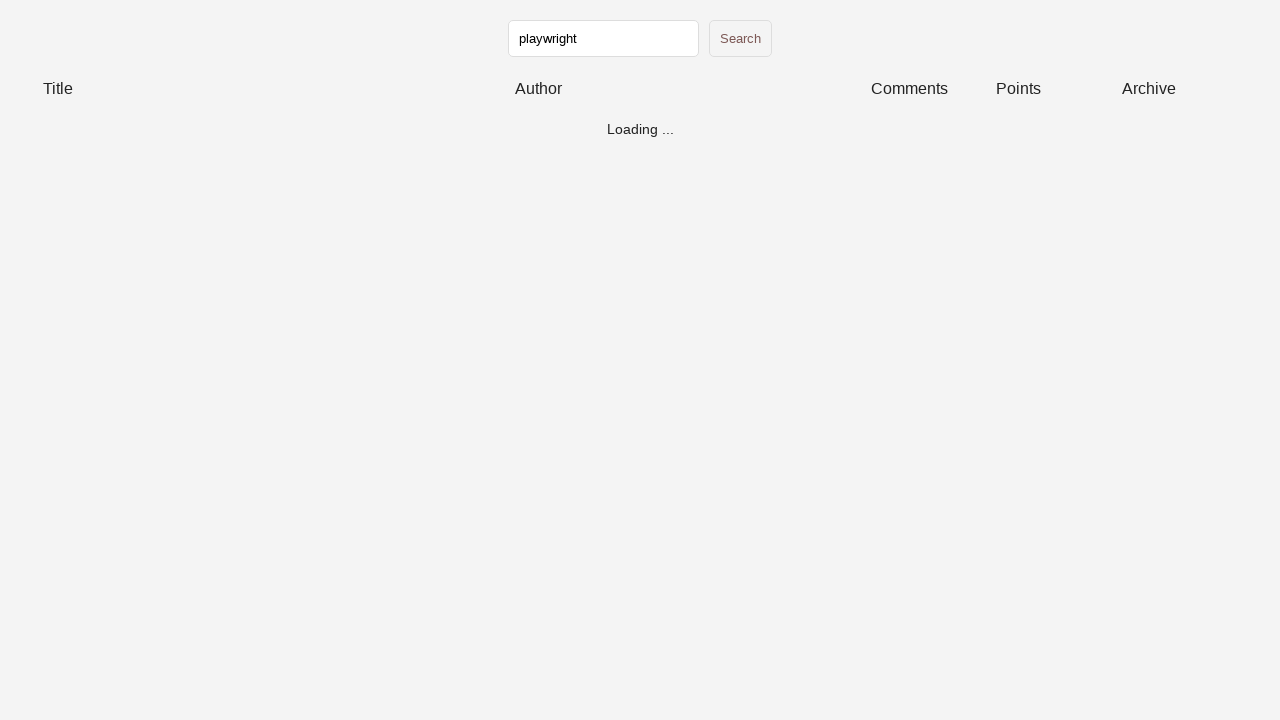

Search results loaded and .table-row selector is visible
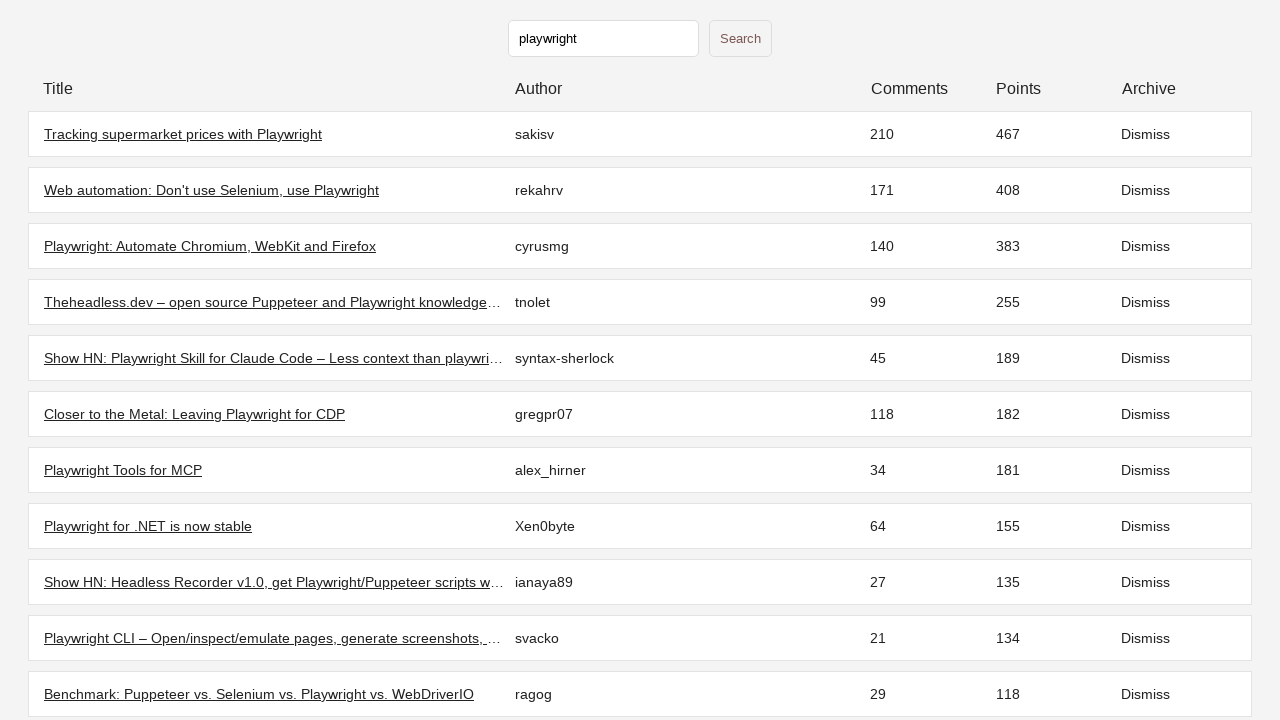

Verified that at least one search result is displayed
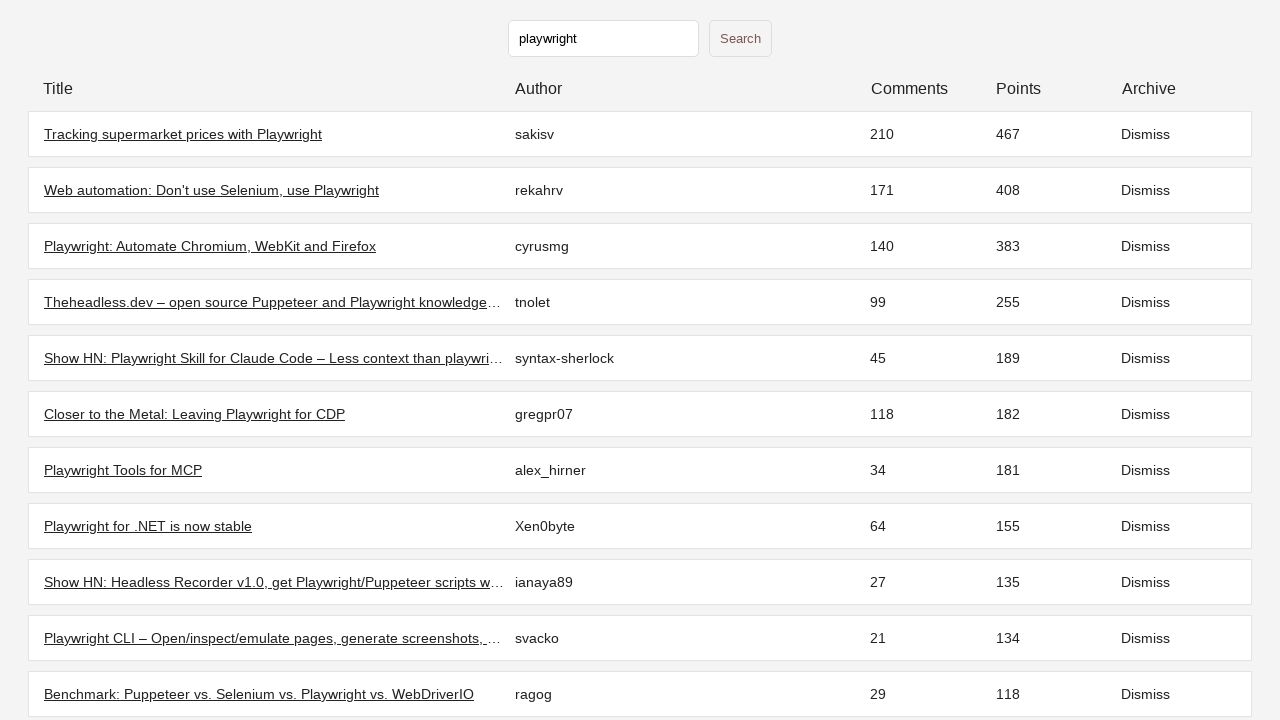

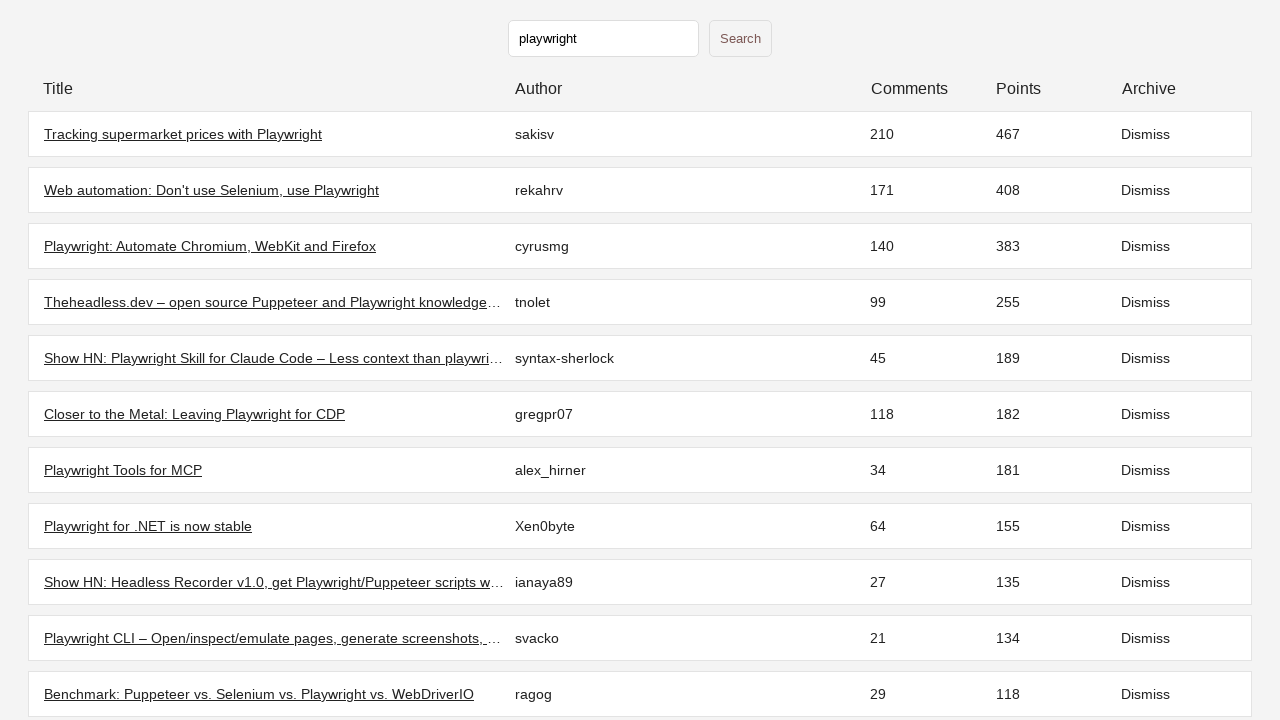